Tests handling multiple windows by opening a popup window, switching between windows, and interacting with elements in both windows

Starting URL: http://omayo.blogspot.com/

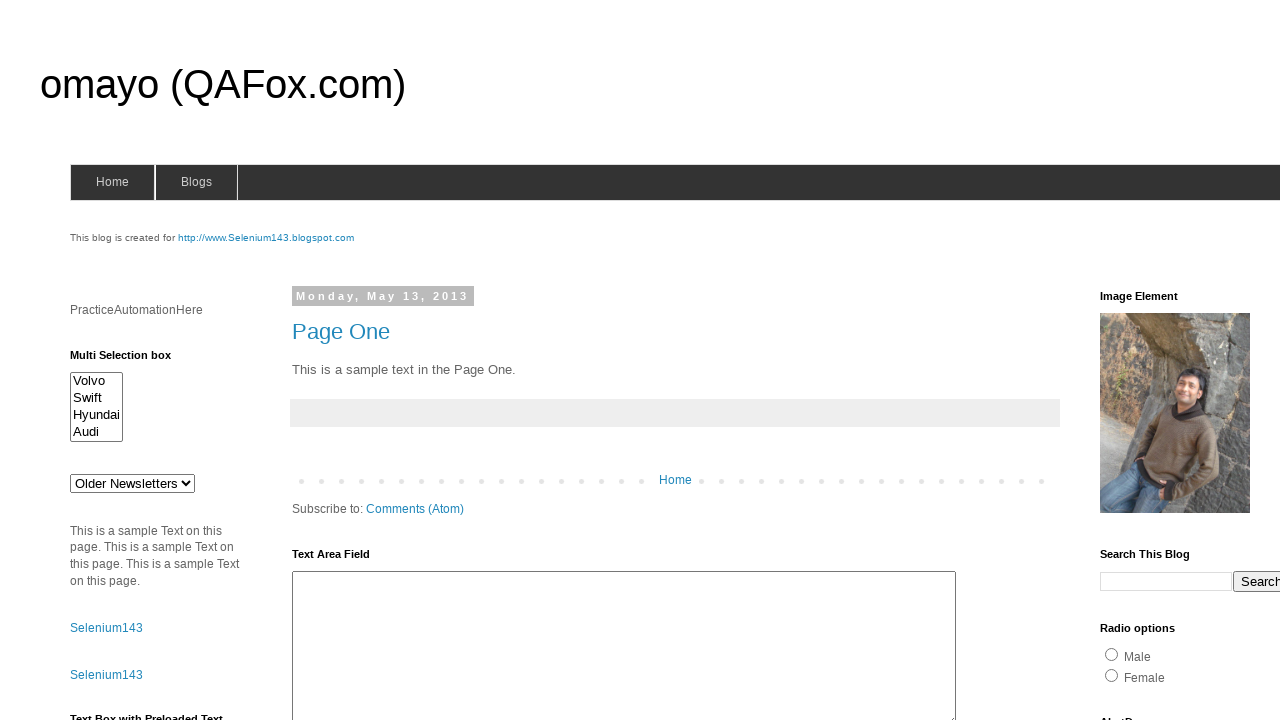

Clicked link to open popup window at (132, 360) on text=Open a popup window
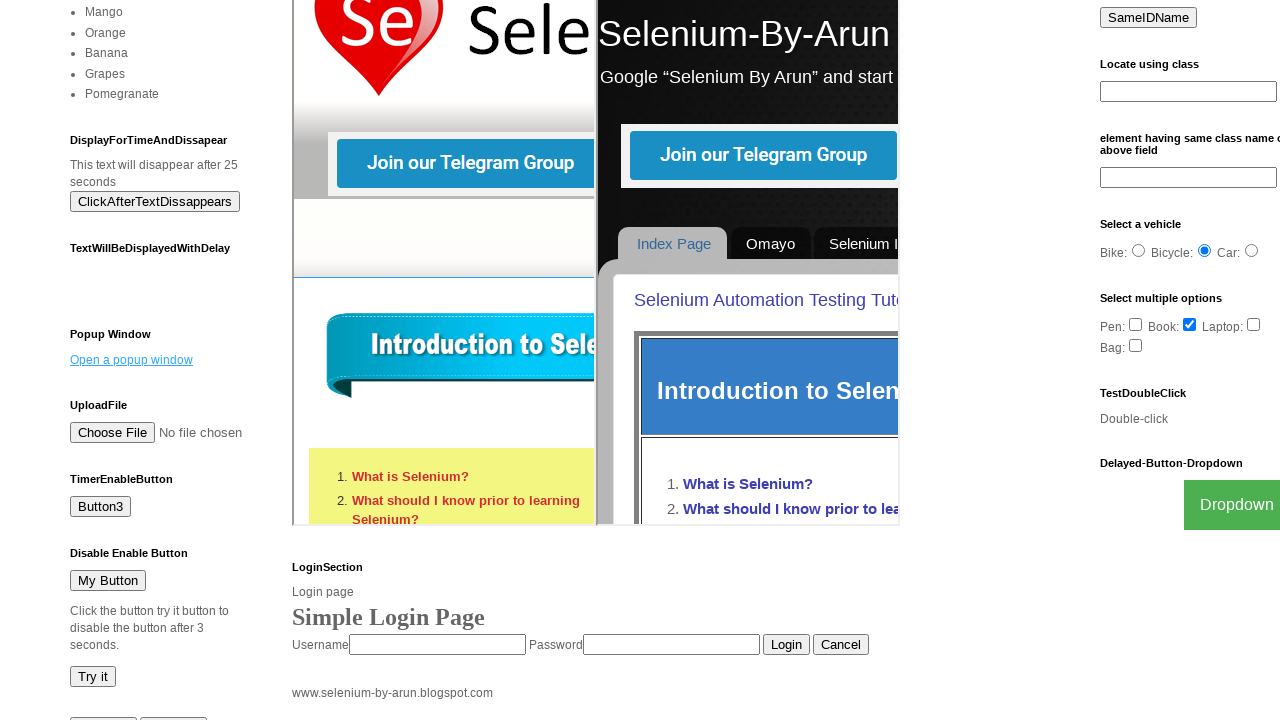

Popup window opened and captured
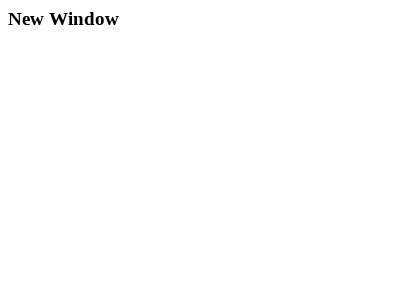

Clicked checkbox1 on original window at (1152, 361) on #checkbox1
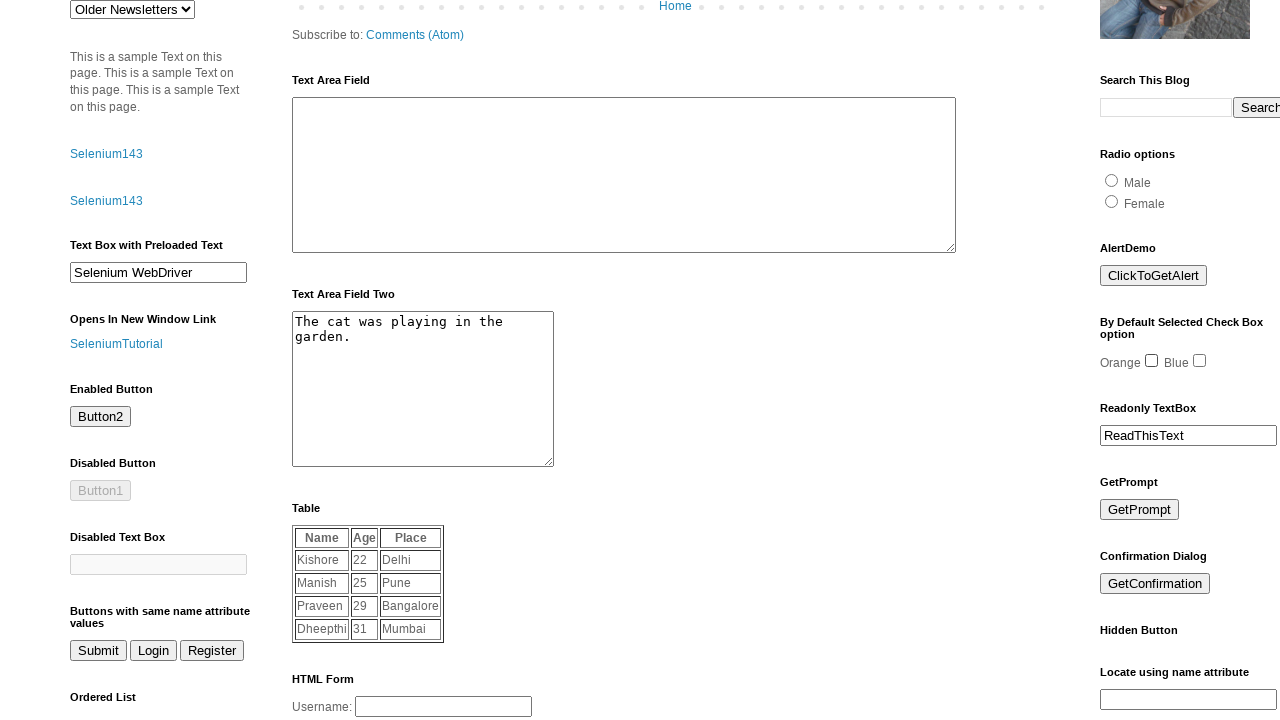

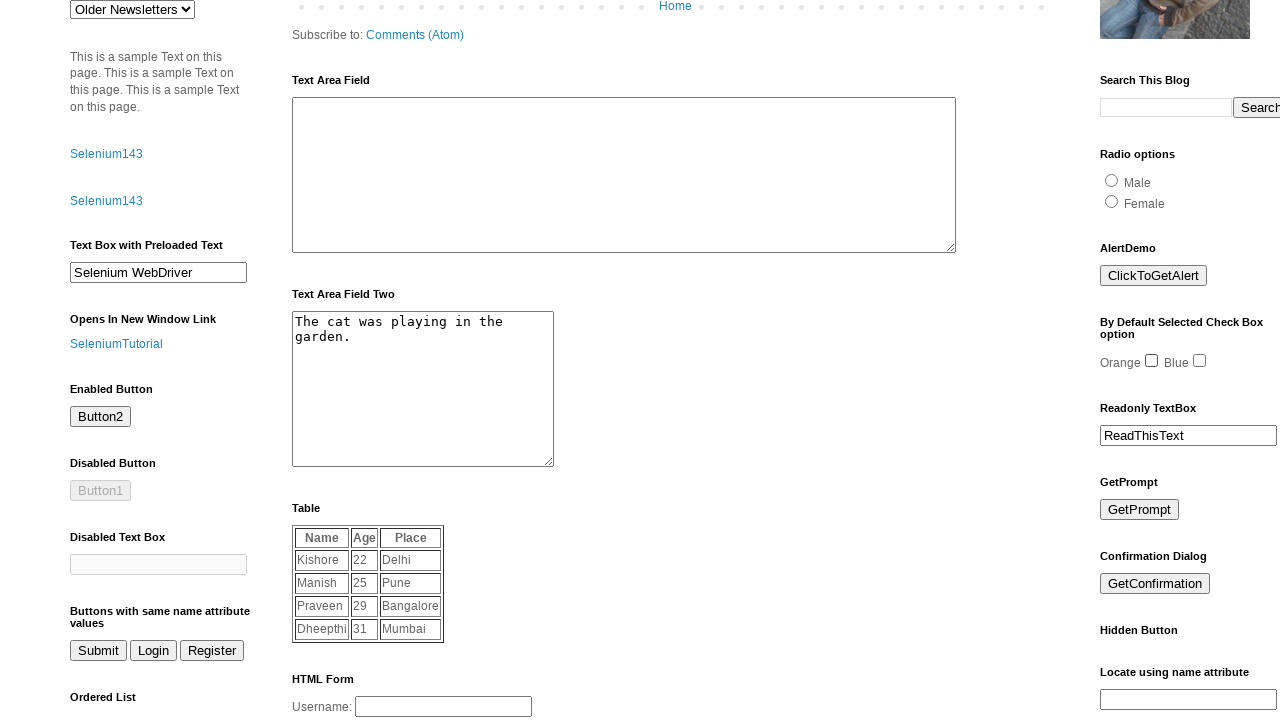